Tests hidden element synchronization by starting progress, making hidden element visible via JavaScript, enabling dropdown and selecting an option

Starting URL: https://demoapps.qspiders.com/ui?scenario=1

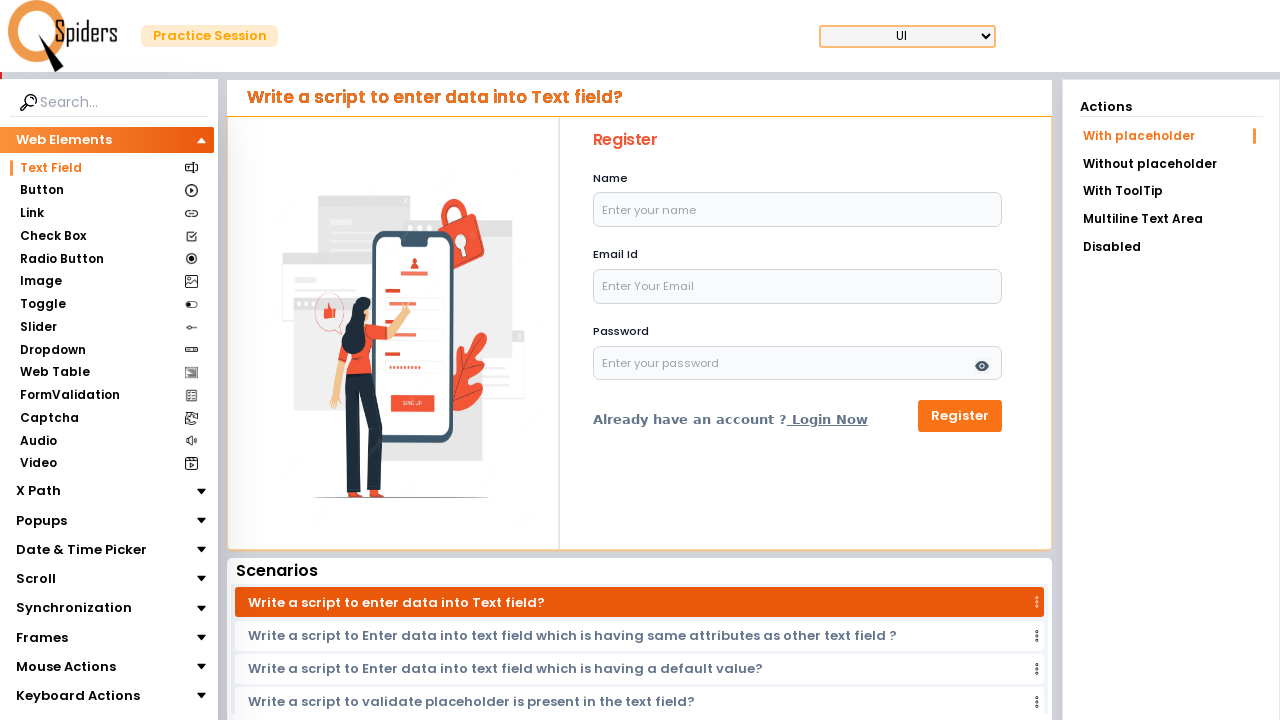

Clicked on Synchronization section at (74, 608) on xpath=//section[normalize-space()='Synchronization']
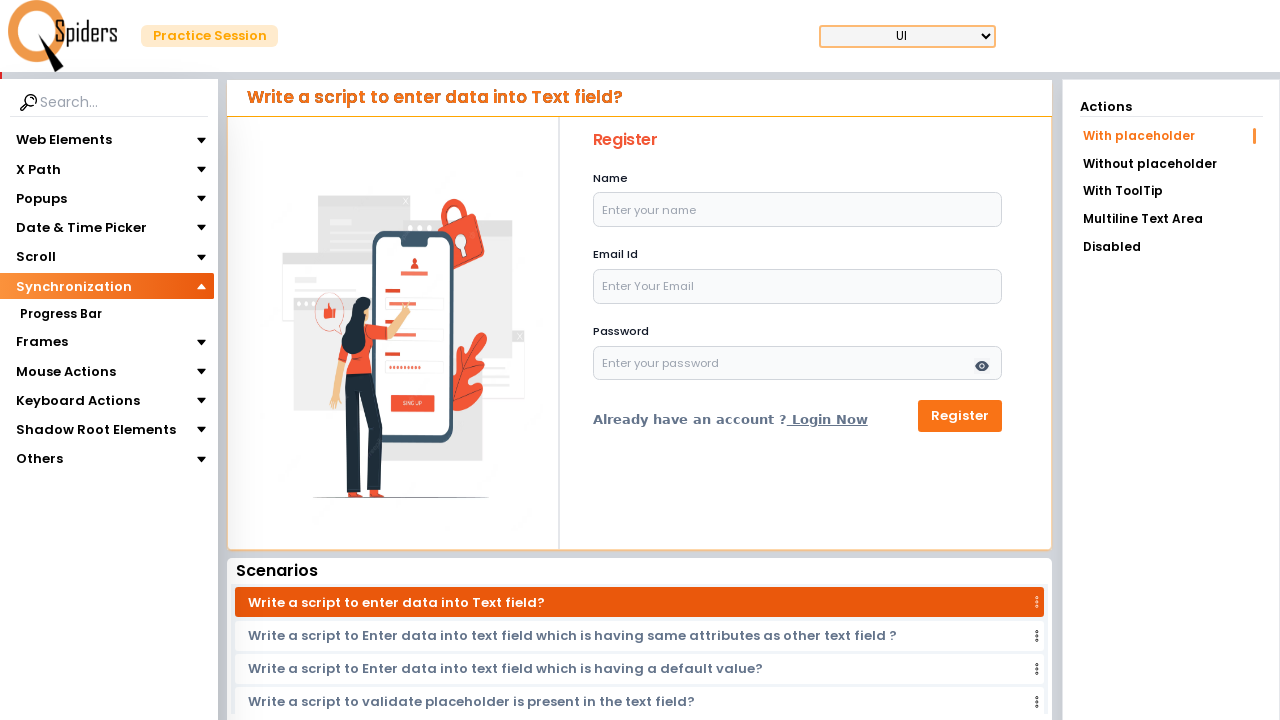

Clicked on Progress Bar section at (60, 314) on xpath=//section[normalize-space()='Progress Bar']
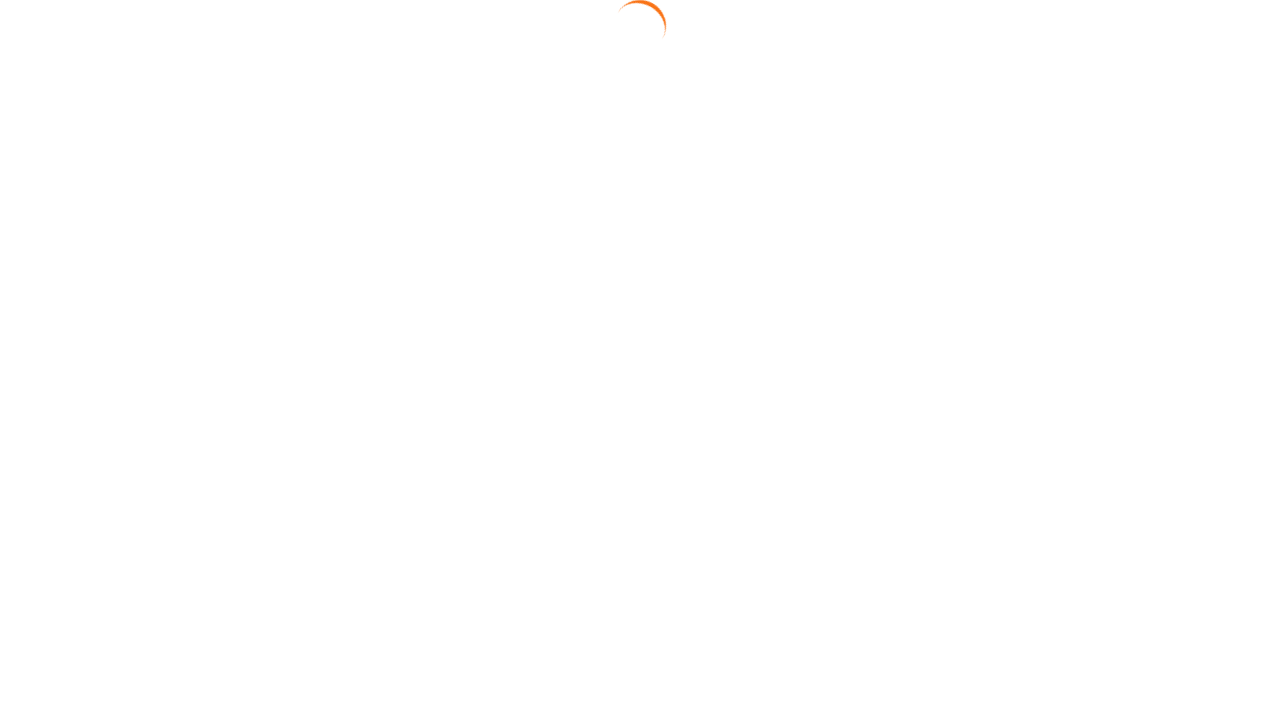

Clicked on Hidden Element tab at (1171, 286) on xpath=//a[.='Hidden Element']
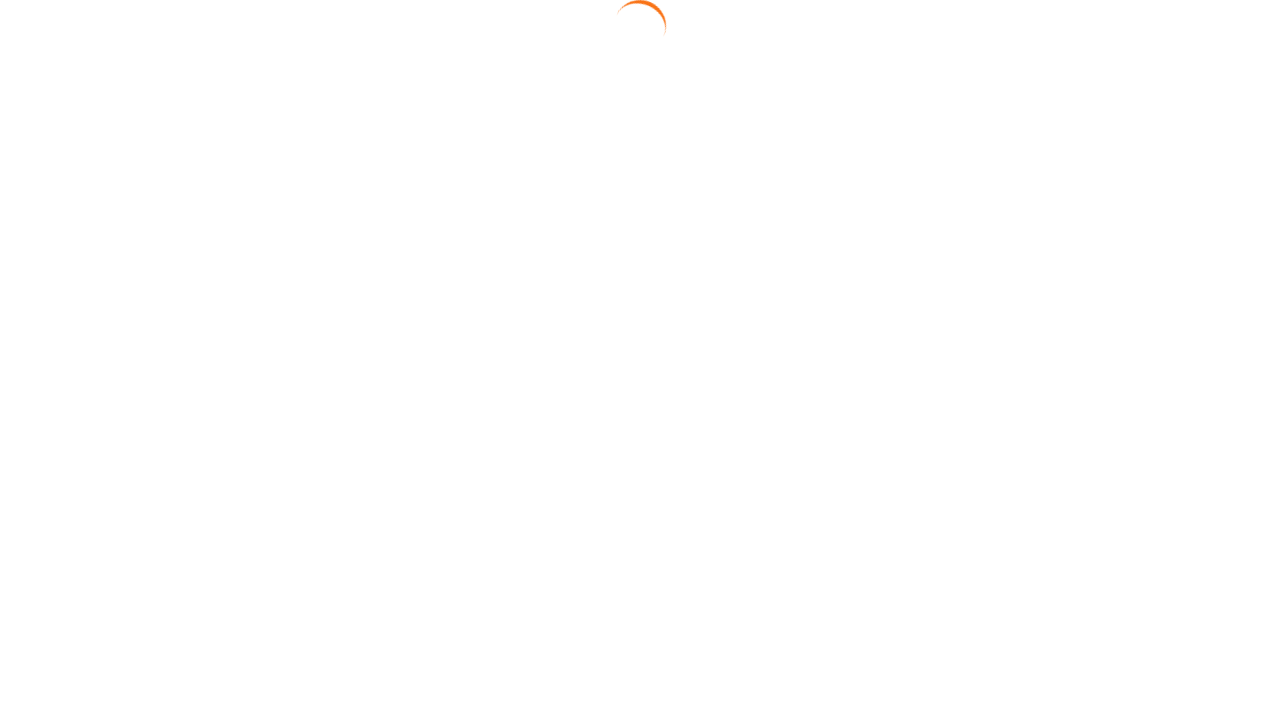

Entered 5 seconds in time input field on //input[@placeholder='Enter time in seconds']
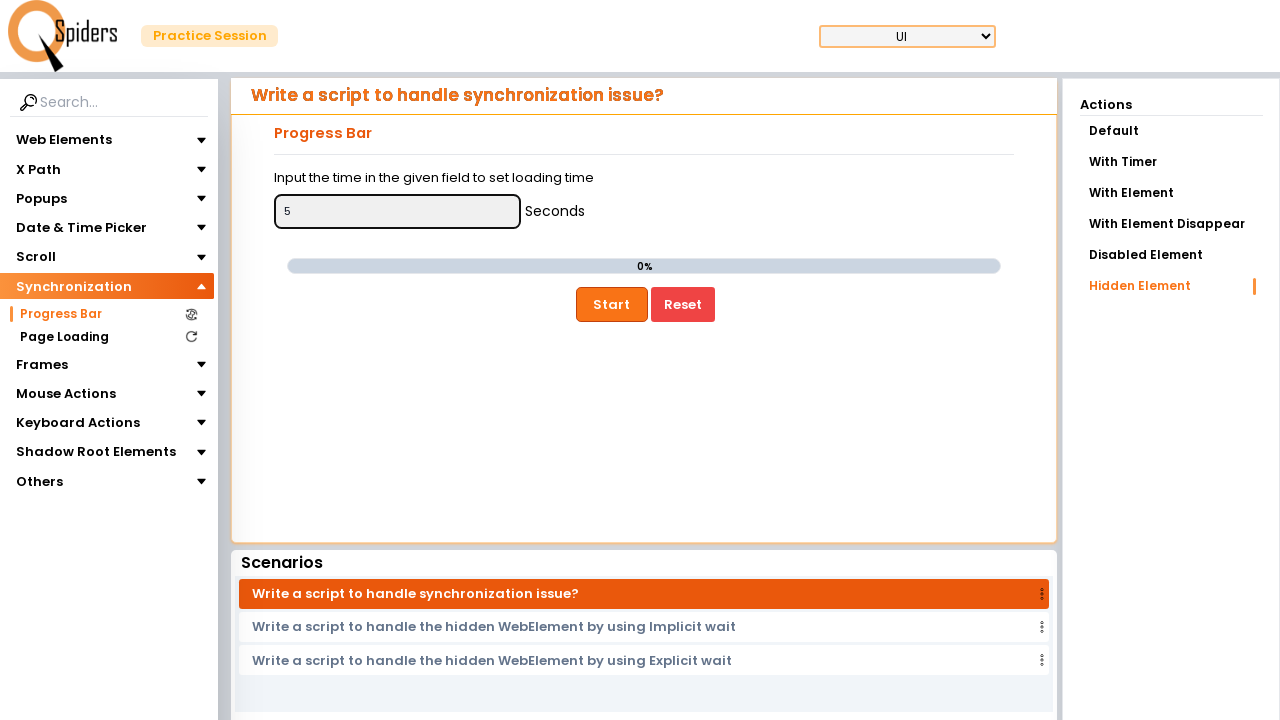

Clicked Start button to begin progress at (612, 304) on xpath=//button[normalize-space()='Start']
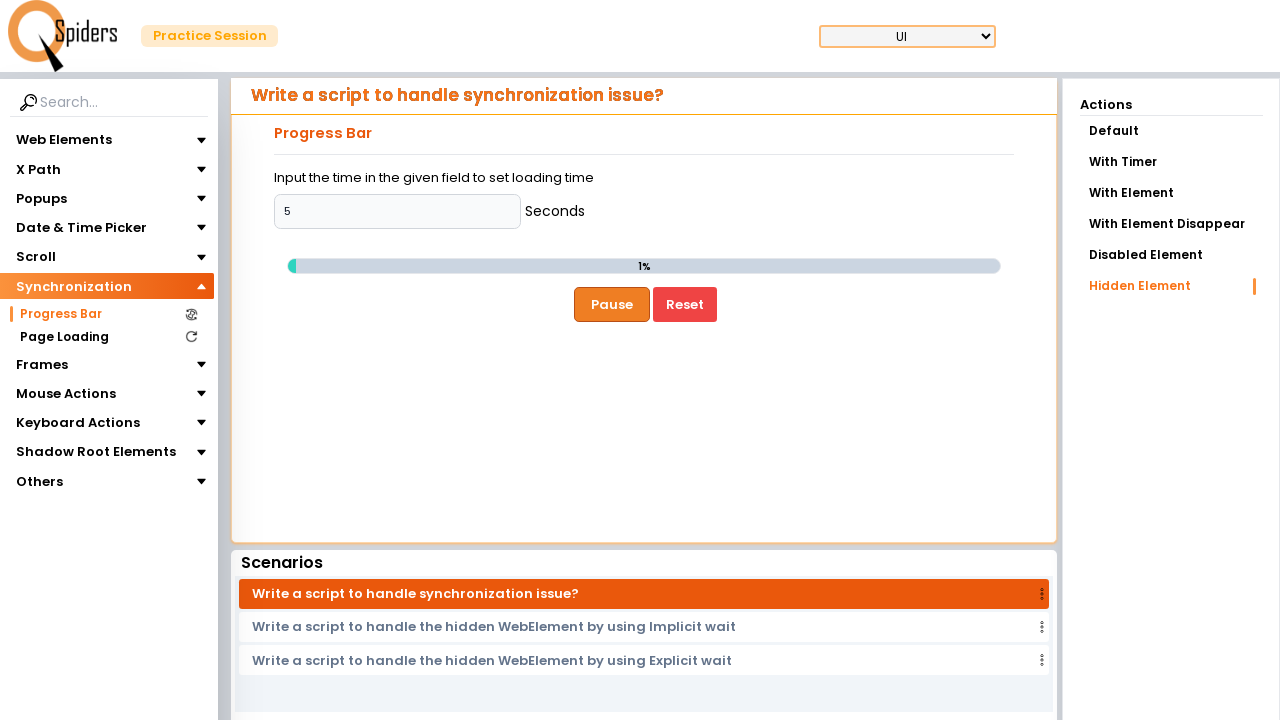

Hidden section element attached to DOM
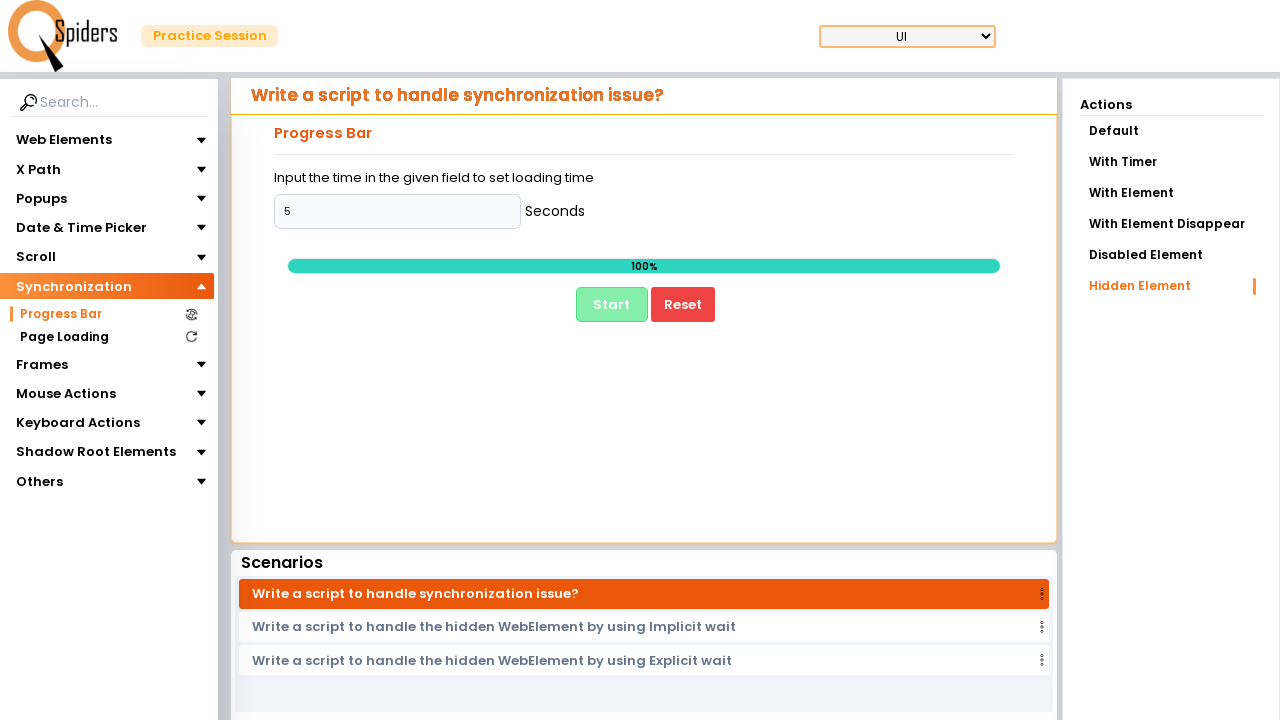

Made hidden section visible using JavaScript
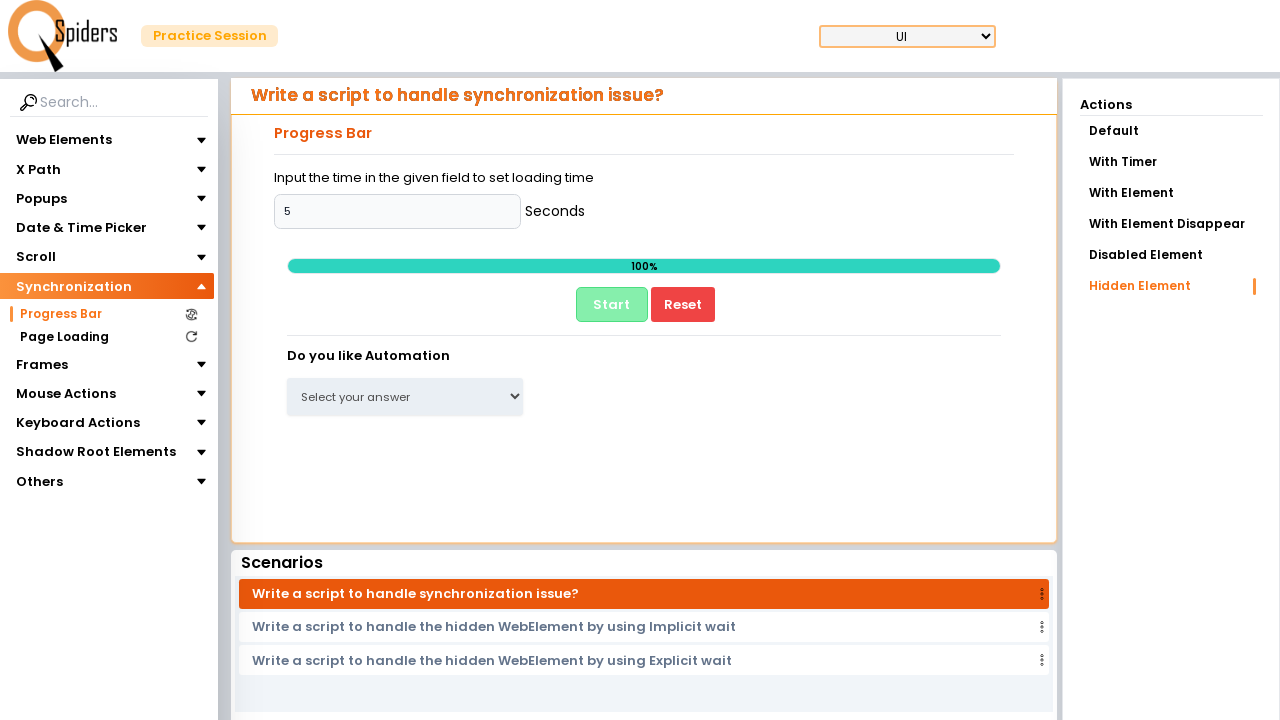

Removed disabled attribute from dropdown
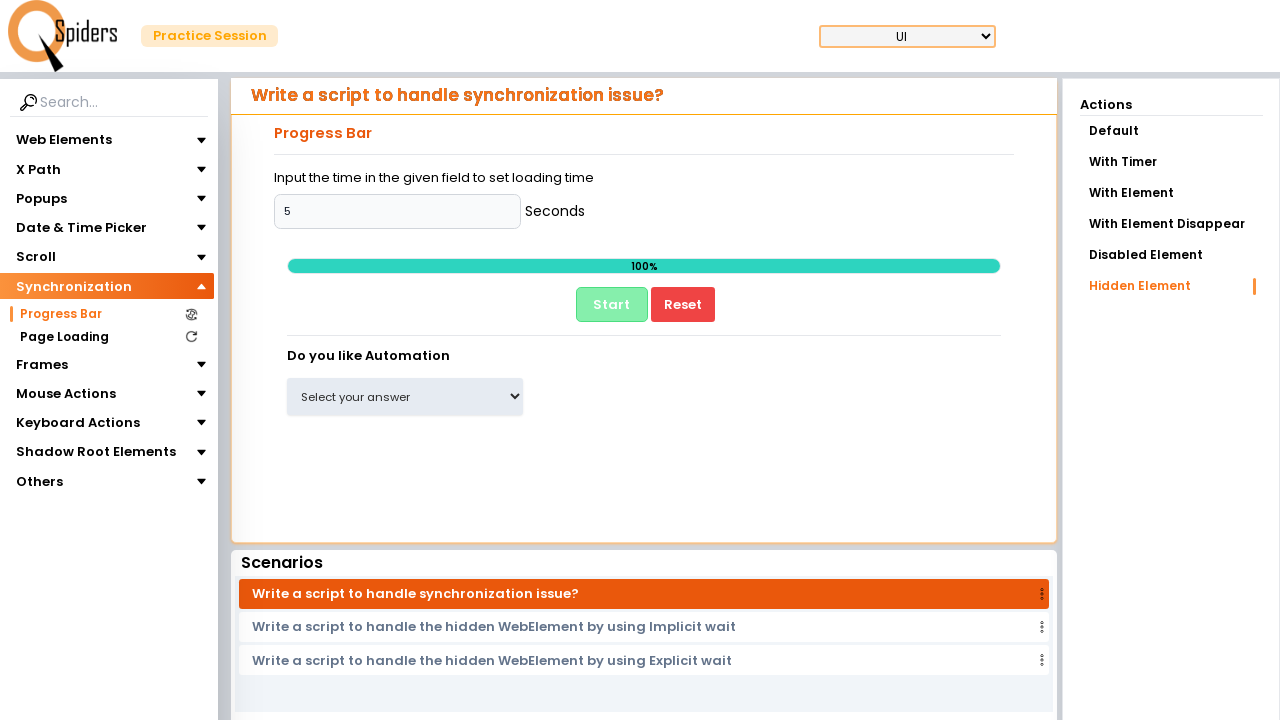

Selected 'Yes' option from dropdown on (//select)[2]
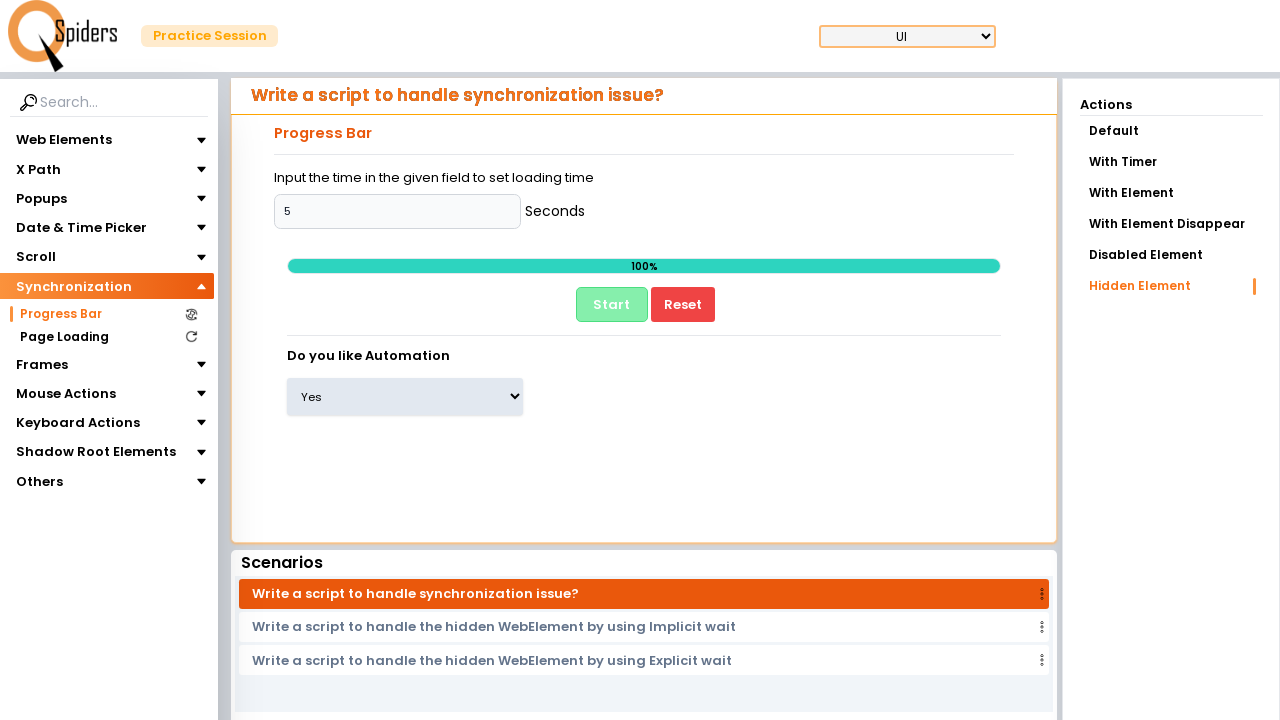

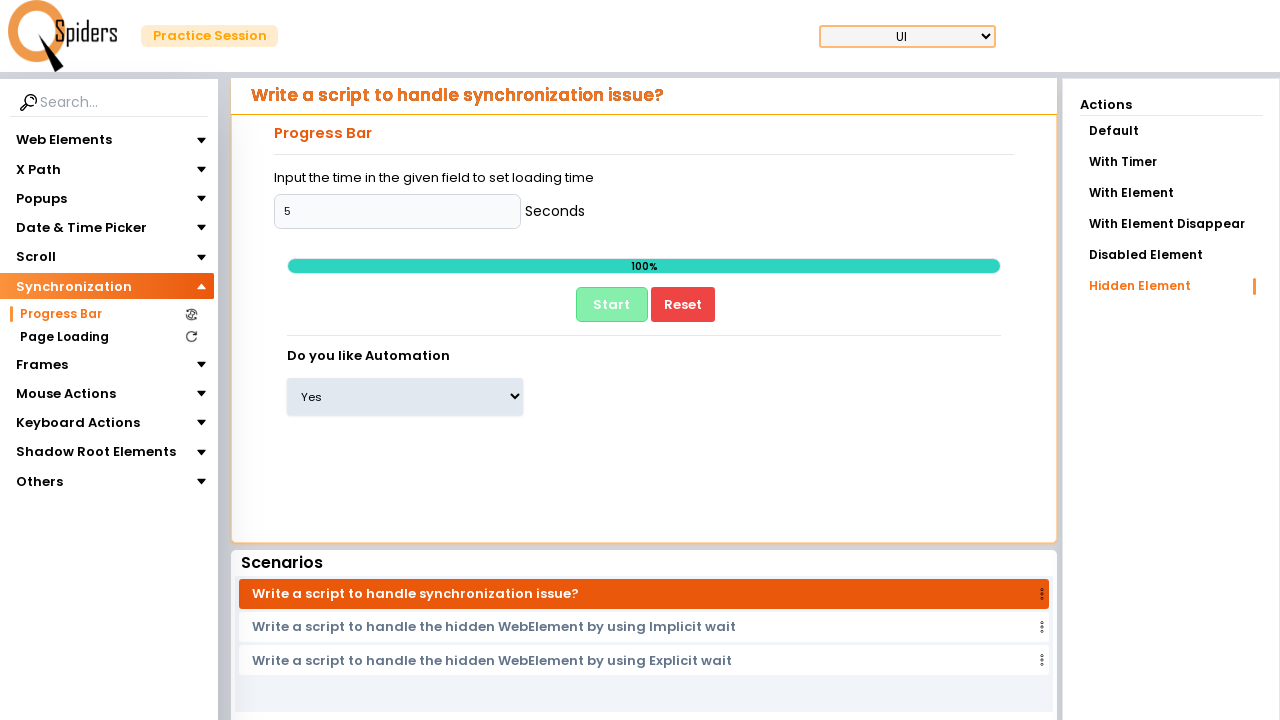